Tests a basic calculator web application by selecting a build version, entering two numbers, selecting an operation, and clicking calculate to verify the calculator functionality.

Starting URL: https://testsheepnz.github.io/BasicCalculator.html

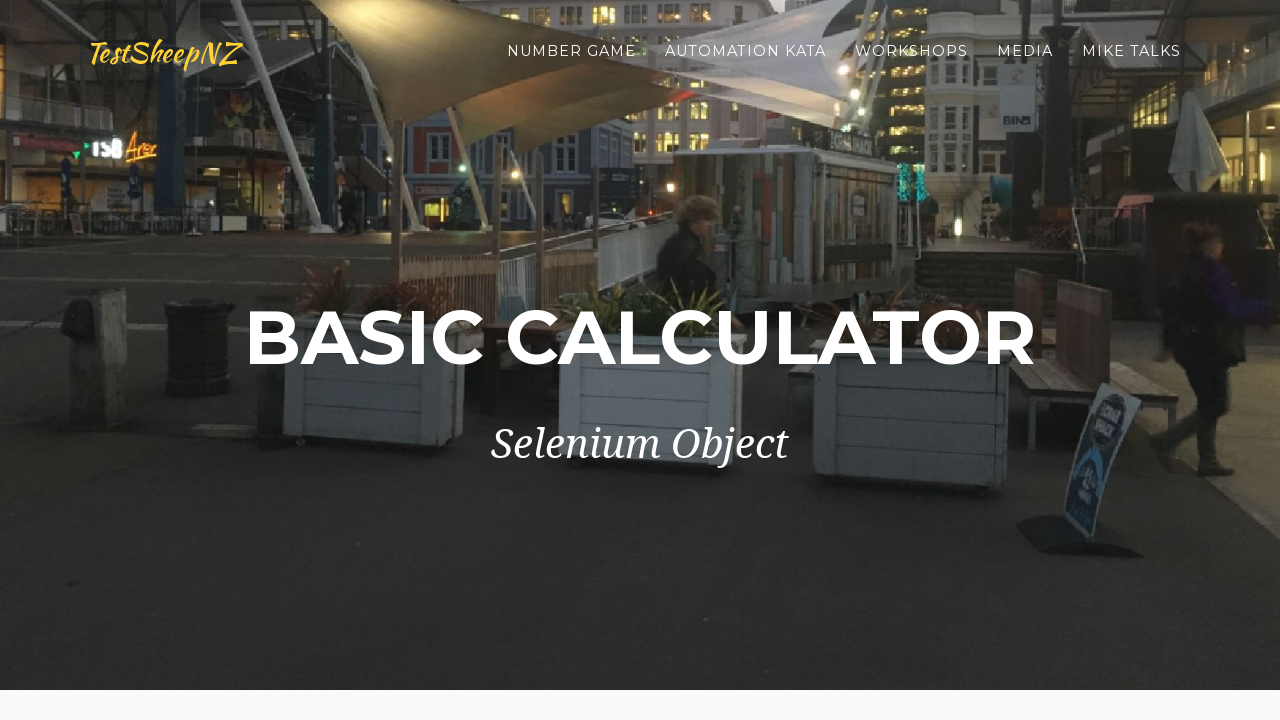

Scrolled page down to view all elements
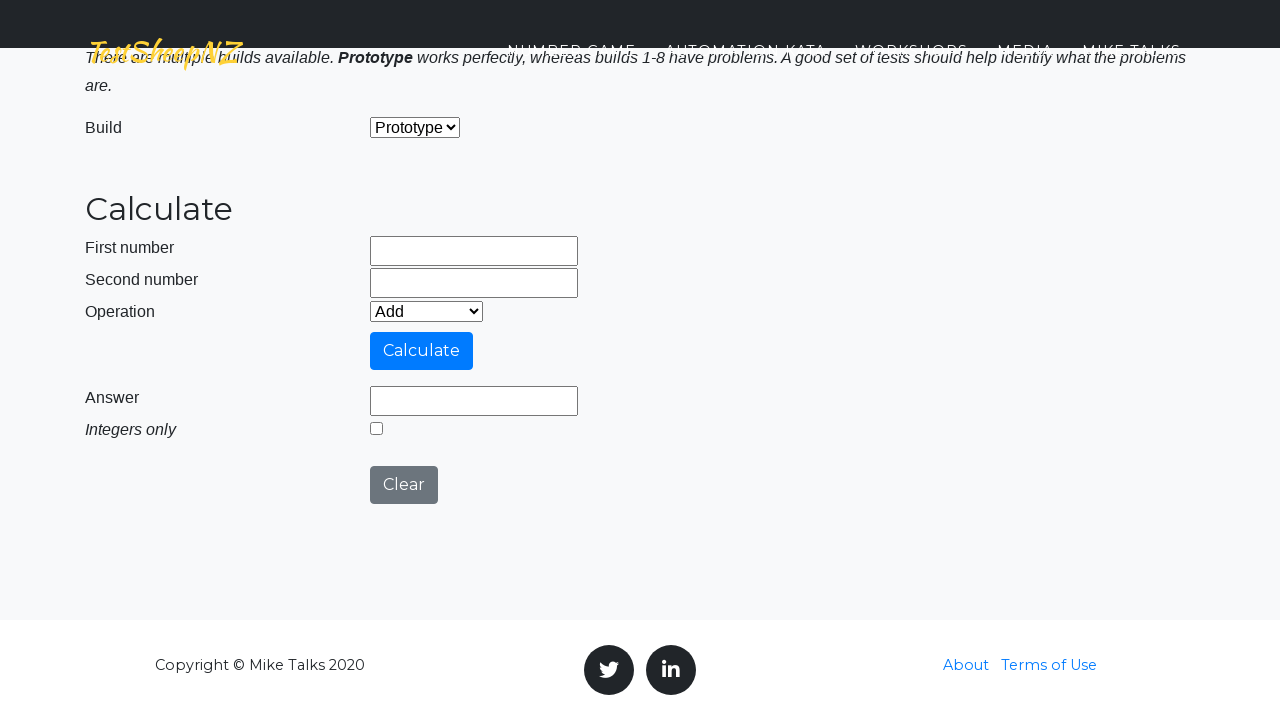

Clicked build version dropdown at (415, 128) on select#selectBuild
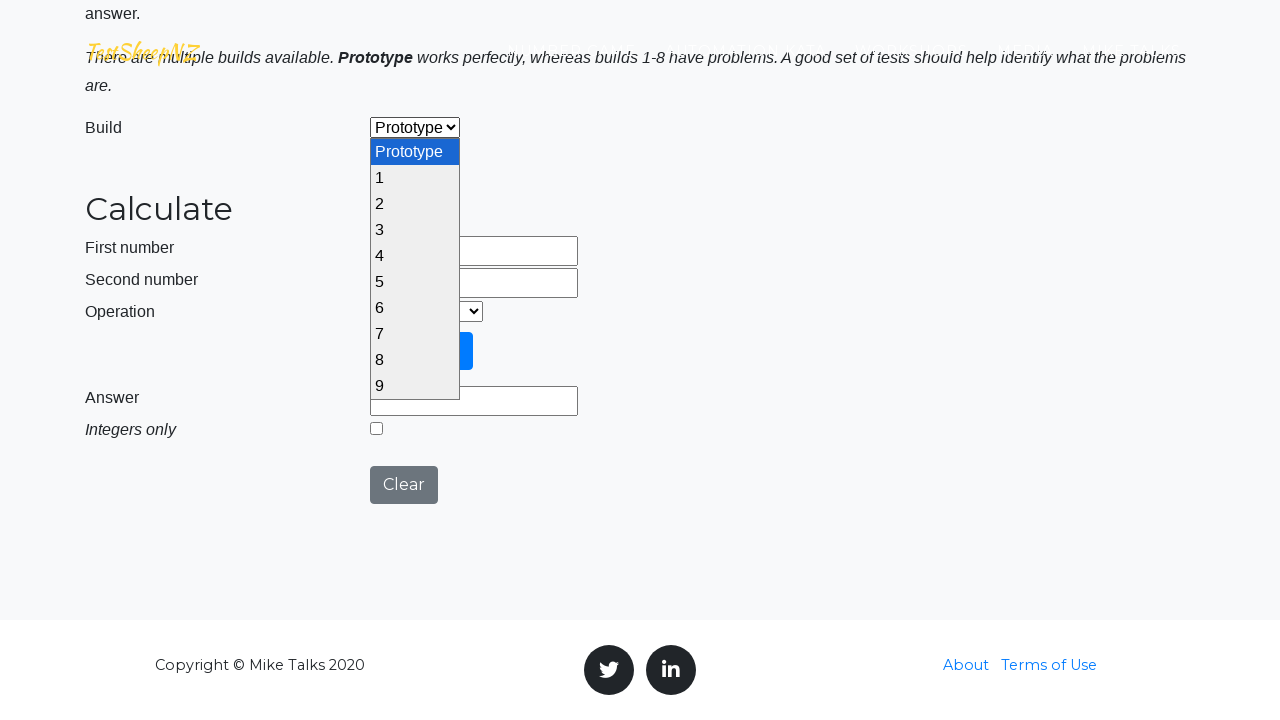

Selected Prototype build version on select#selectBuild
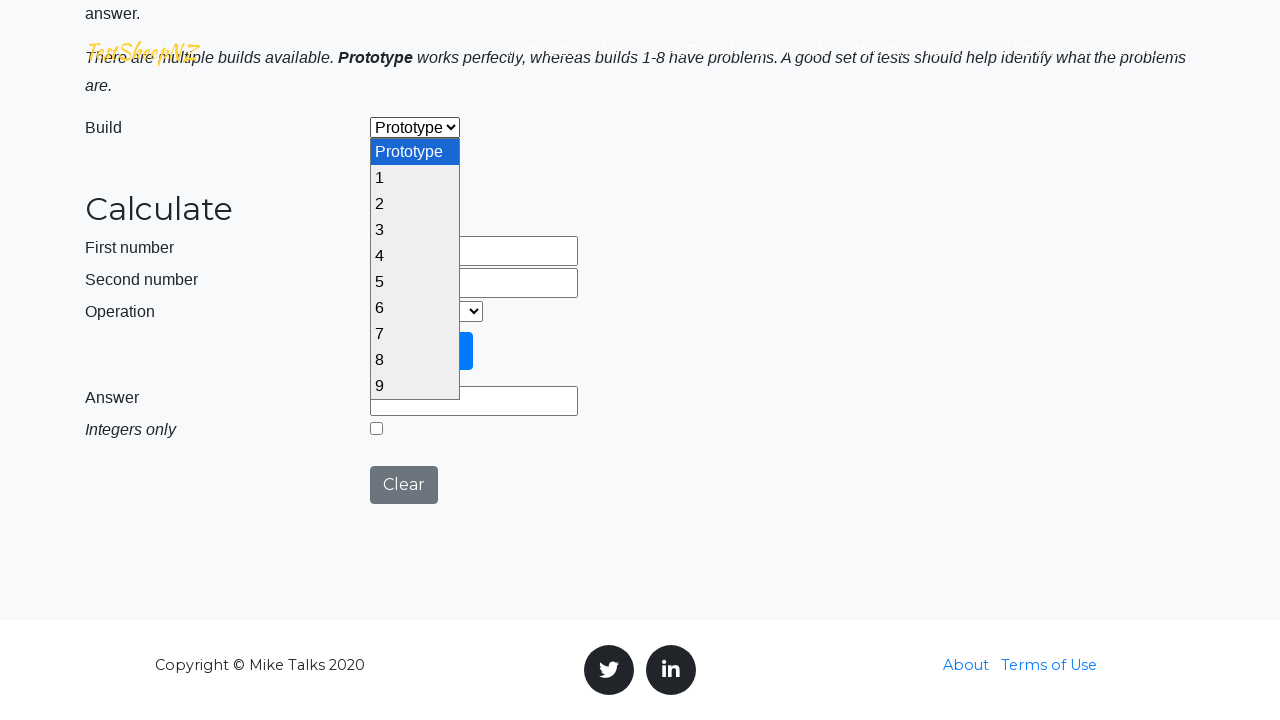

Entered first number: 25 on input#number1Field
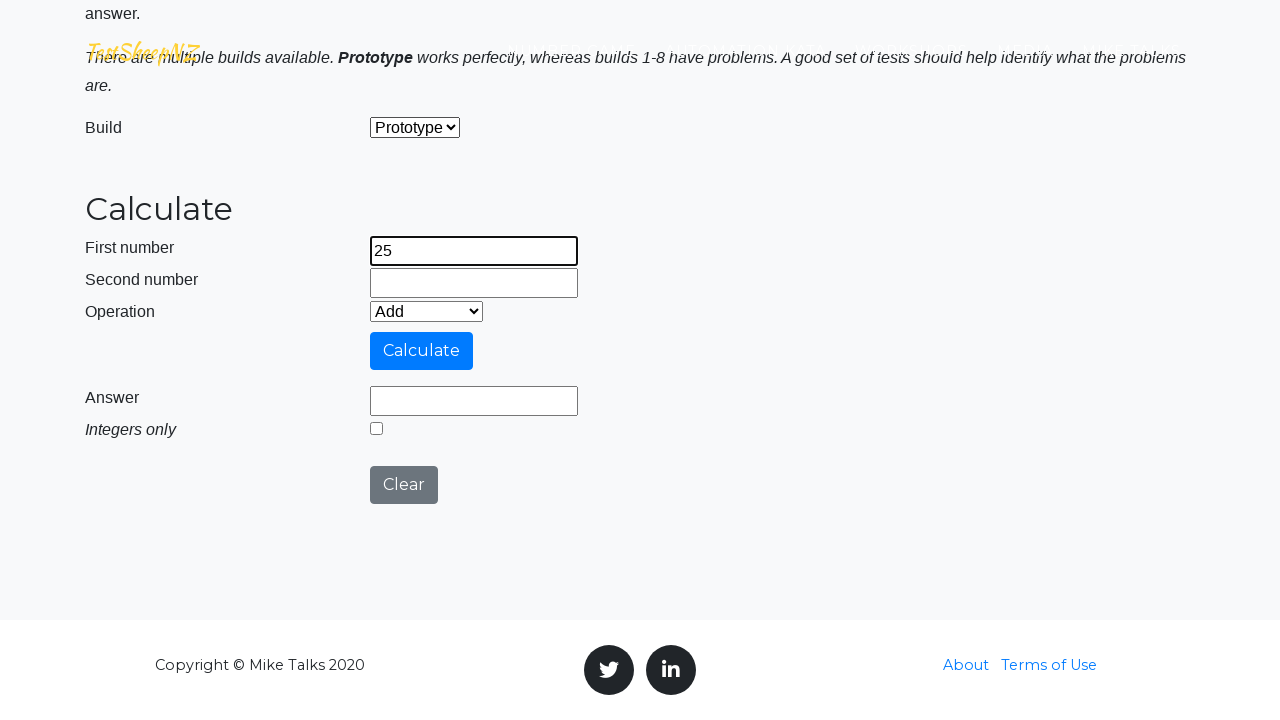

Entered second number: 10 on input#number2Field
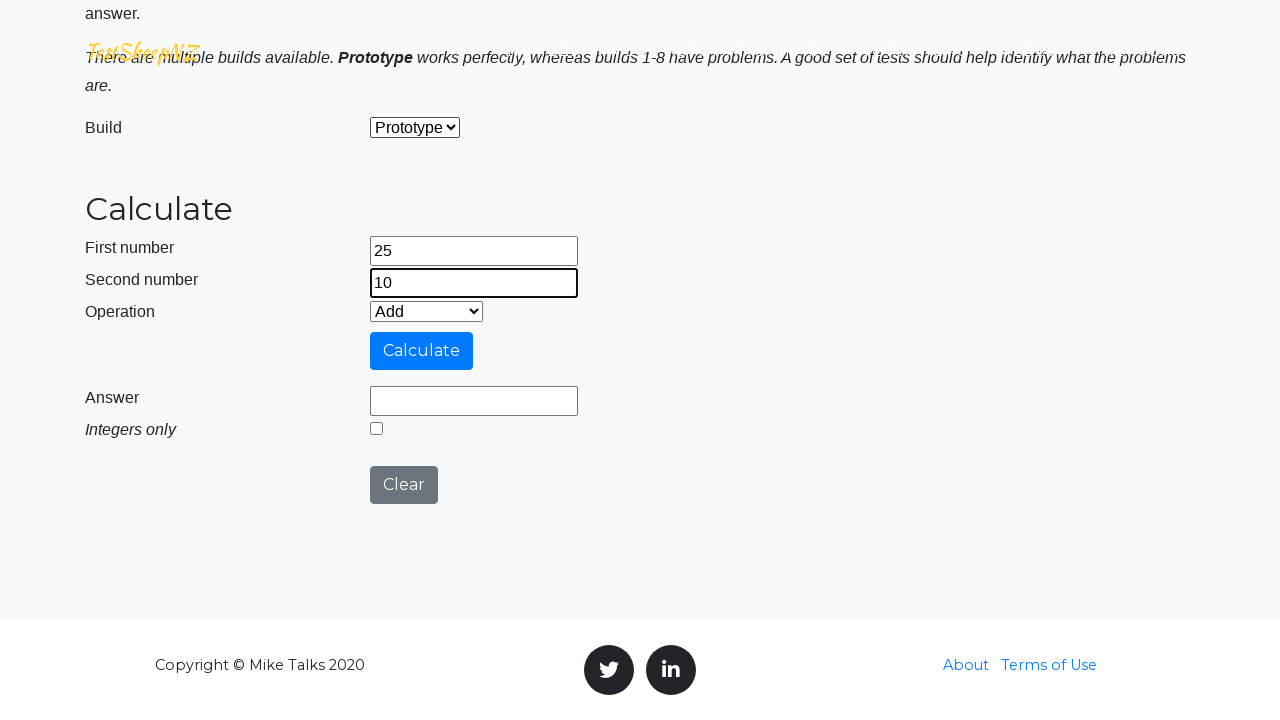

Clicked operation dropdown at (426, 311) on select#selectOperationDropdown
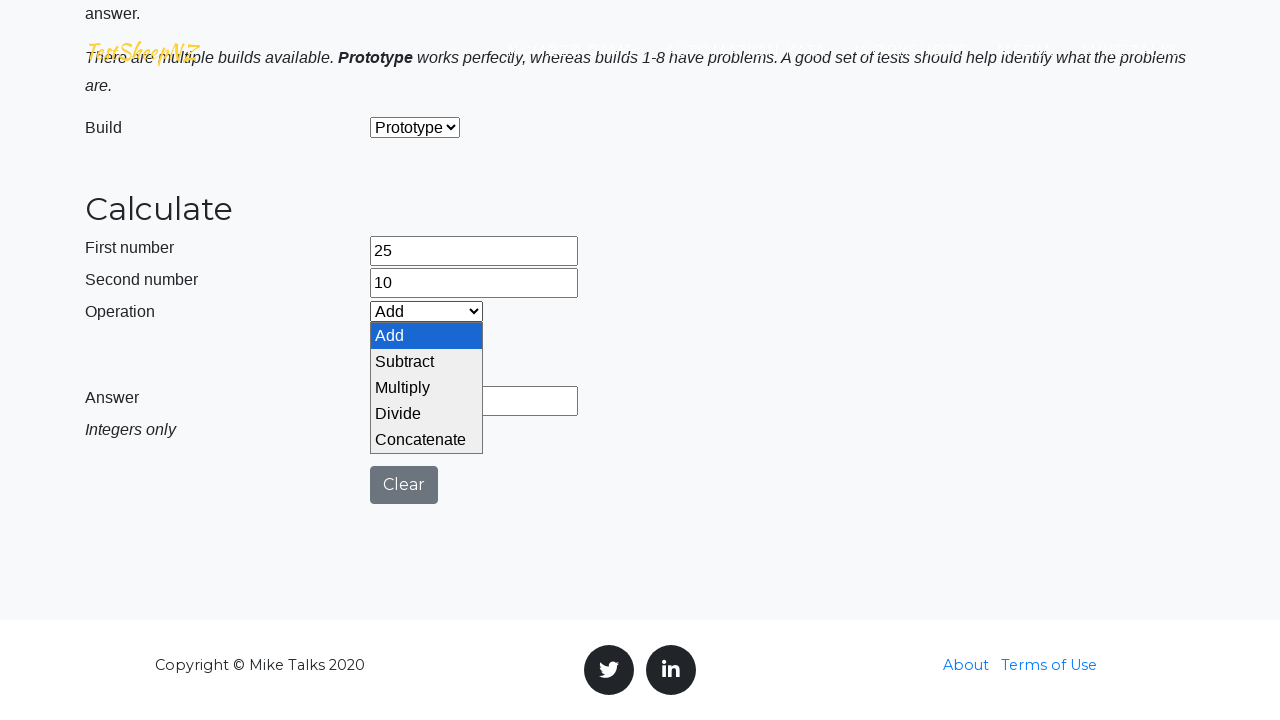

Selected Subtract operation on select#selectOperationDropdown
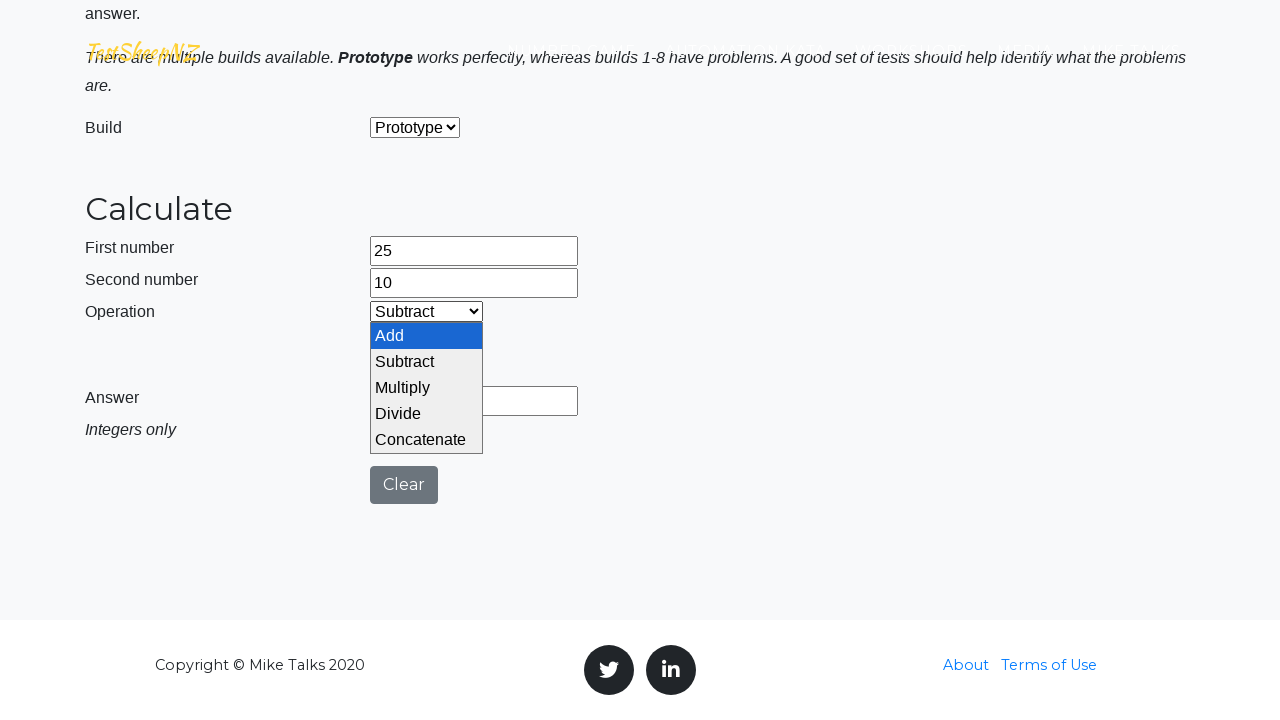

Clicked calculate button at (422, 351) on input#calculateButton
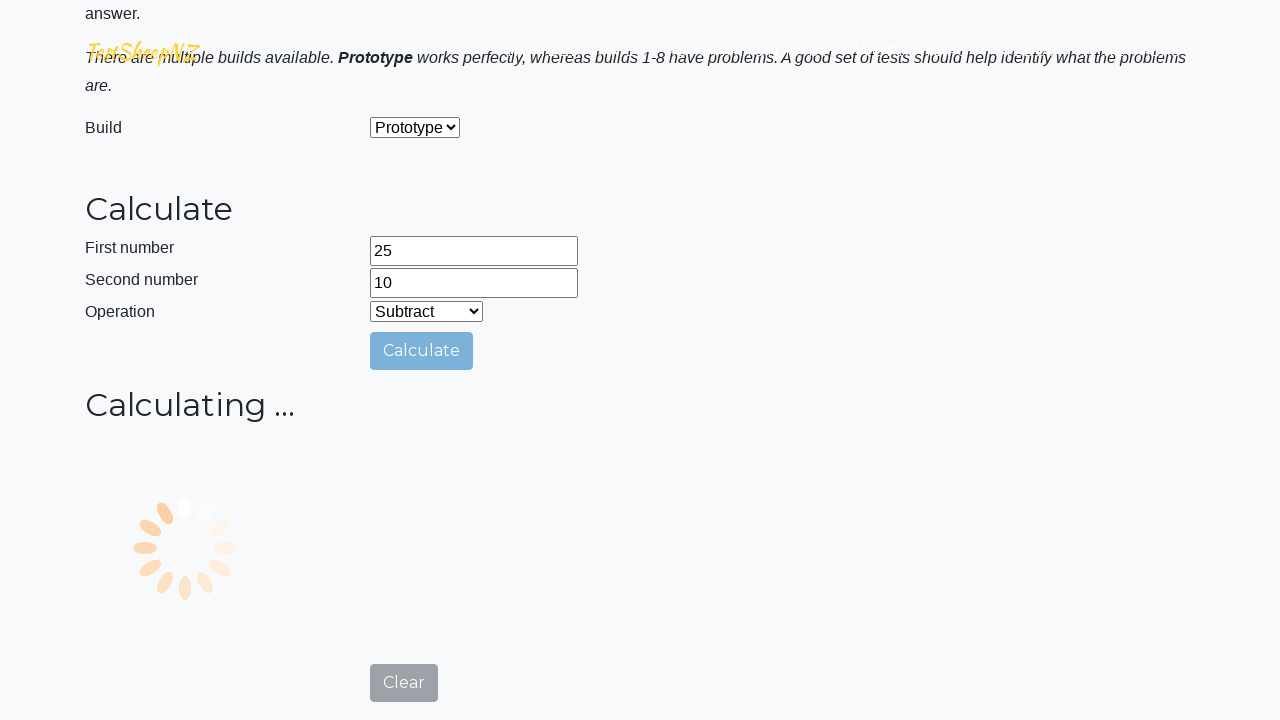

Result field appeared with calculated answer
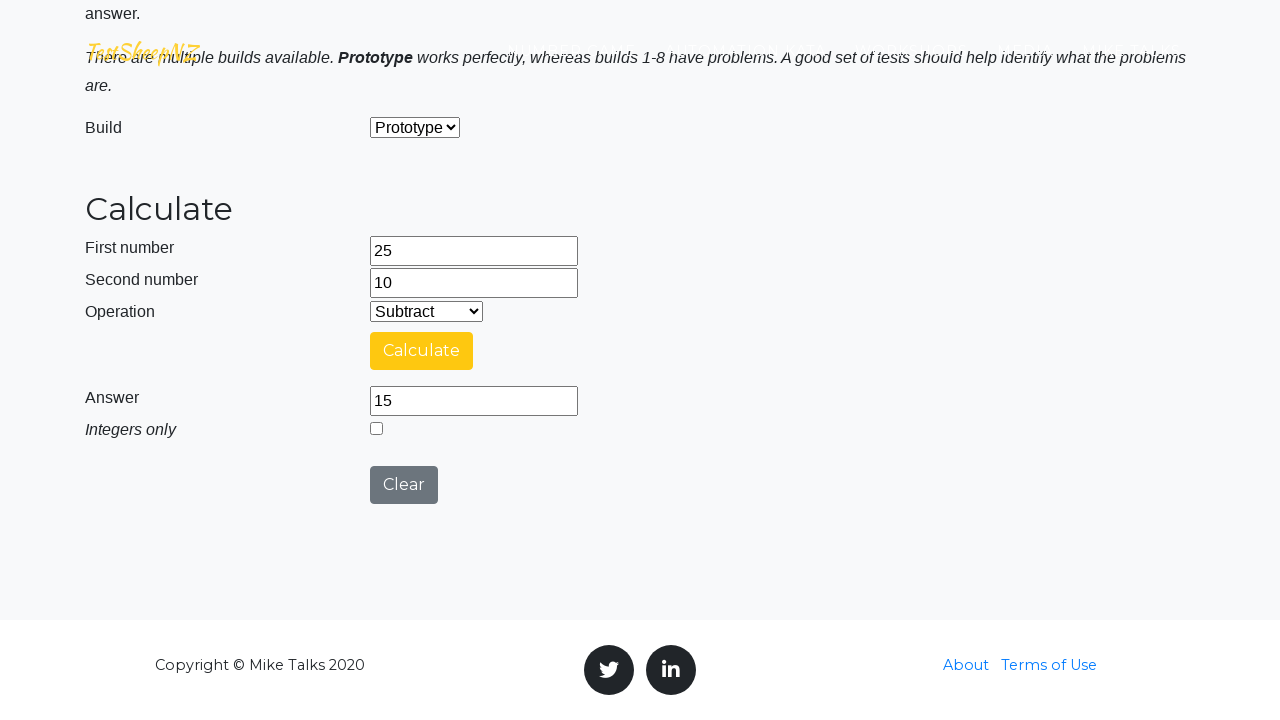

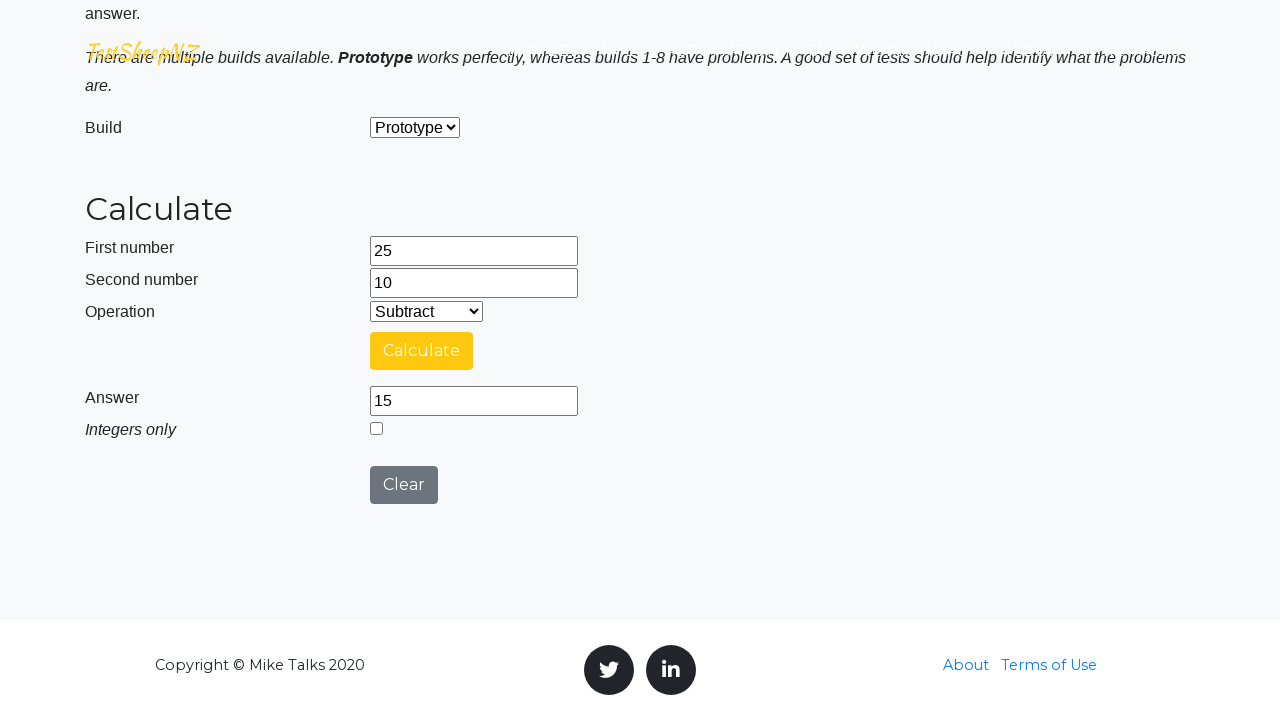